Tests the product search functionality on a shopping practice site by searching for 'ca', verifying the number of products displayed, clicking on a Carrot product, and adding the third product to cart.

Starting URL: https://rahulshettyacademy.com/seleniumPractise/#/

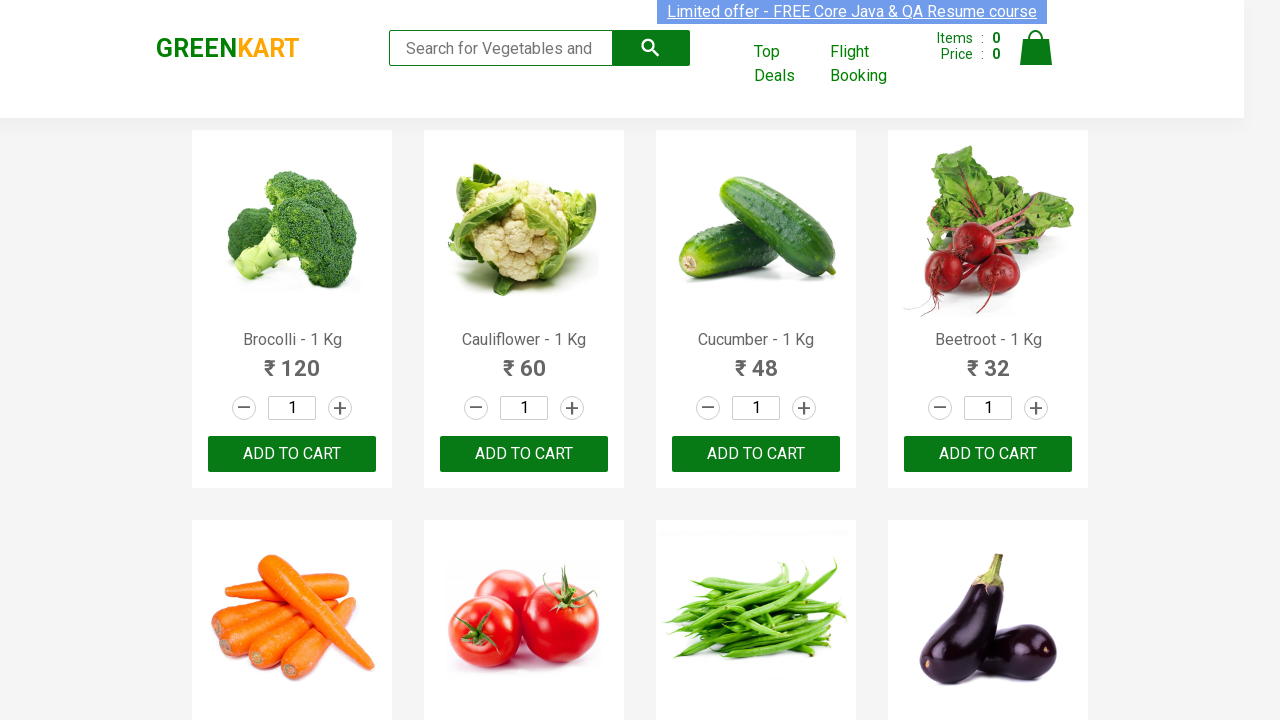

Typed 'ca' in the search box on .search-keyword
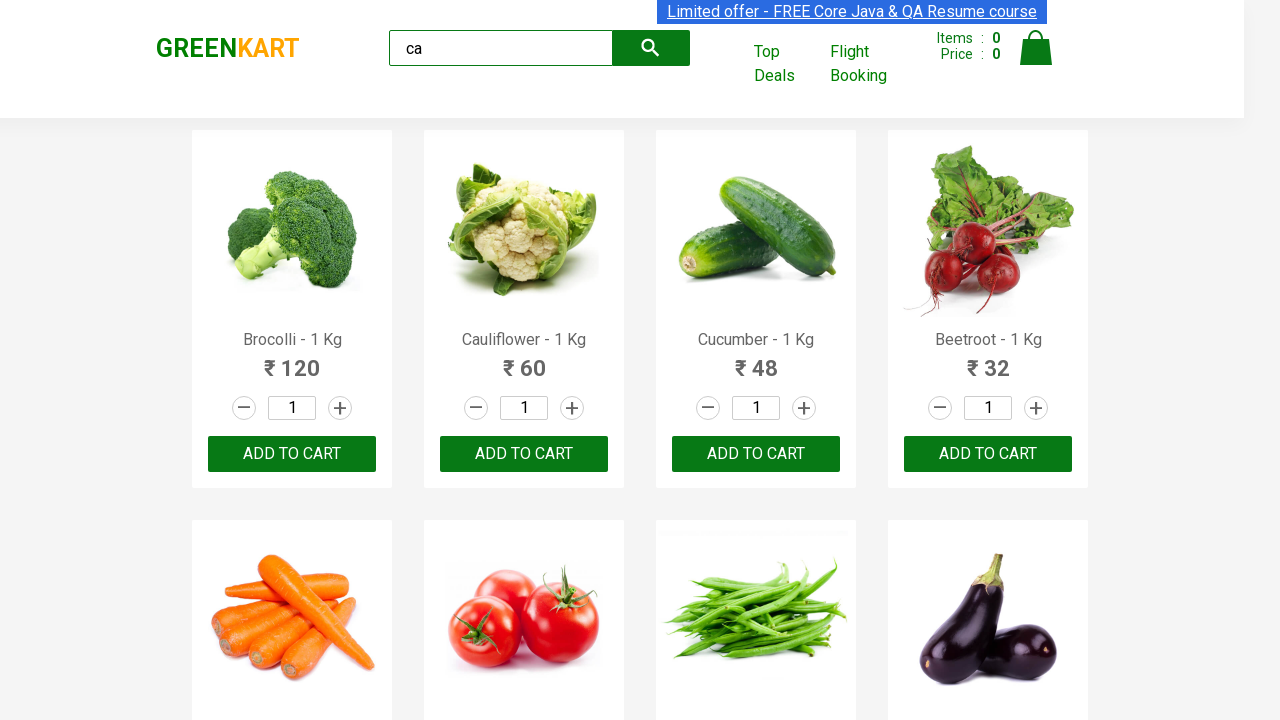

Waited 2 seconds for search results to filter
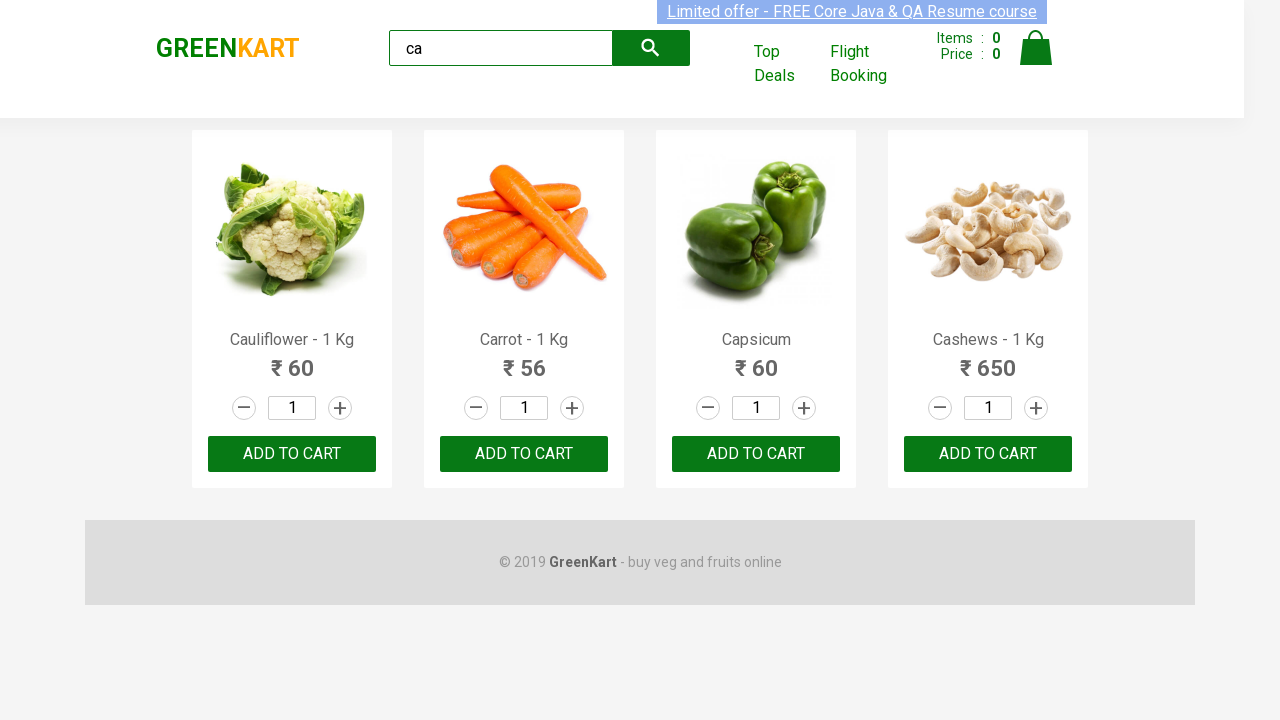

Verified that products are displayed on the page
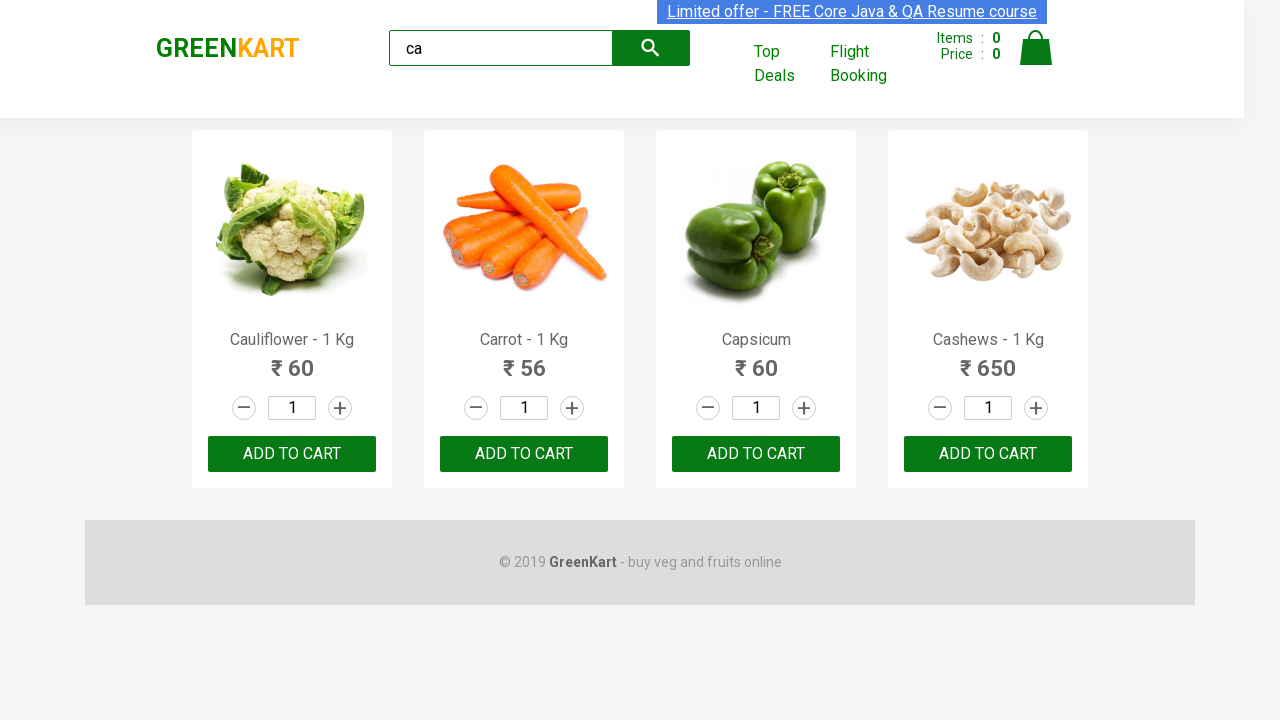

Clicked on the Carrot product at (524, 340) on .products .product .product-name >> internal:has-text="Carrot"i
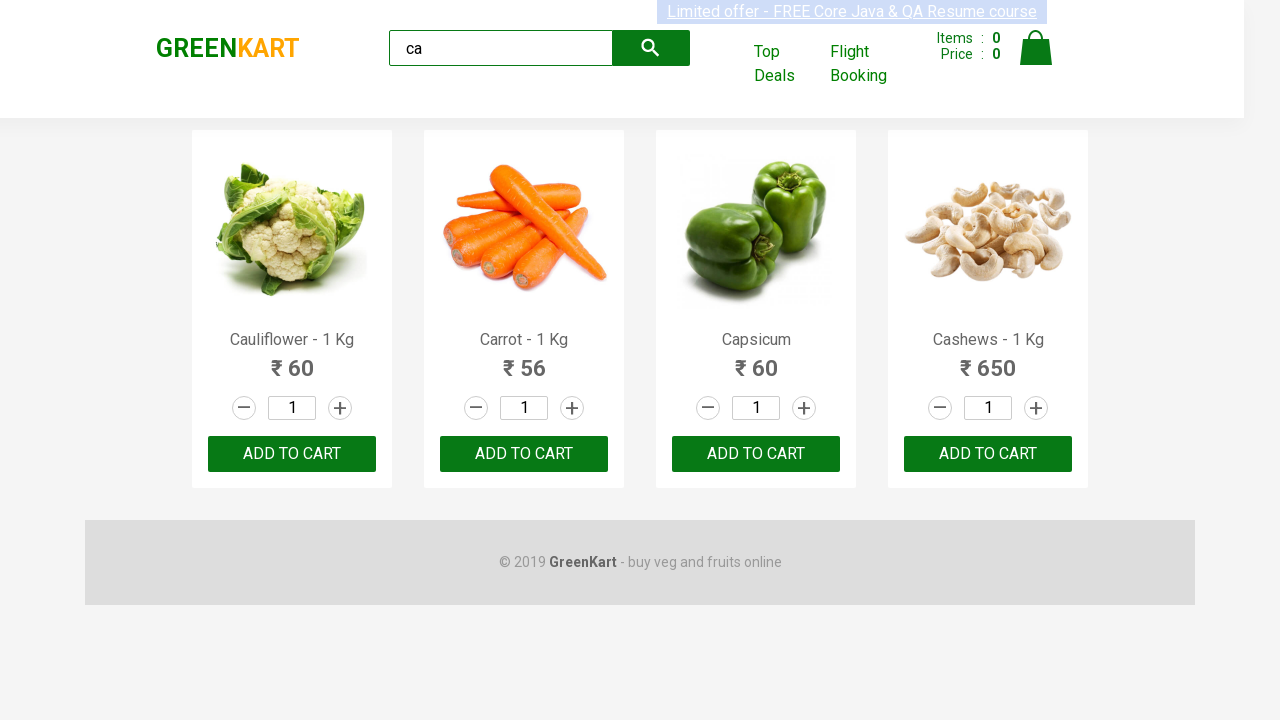

Clicked 'ADD TO CART' button on the third product at (756, 454) on .products .product >> nth=2 >> text=ADD TO CART
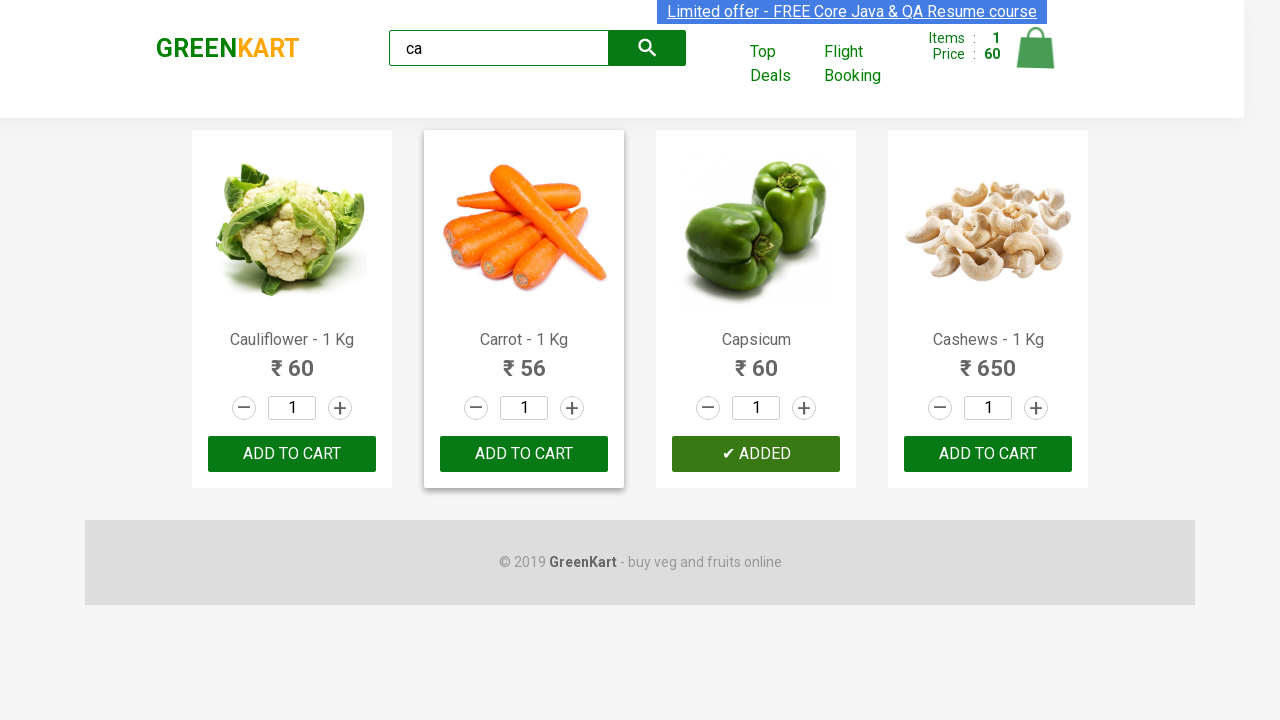

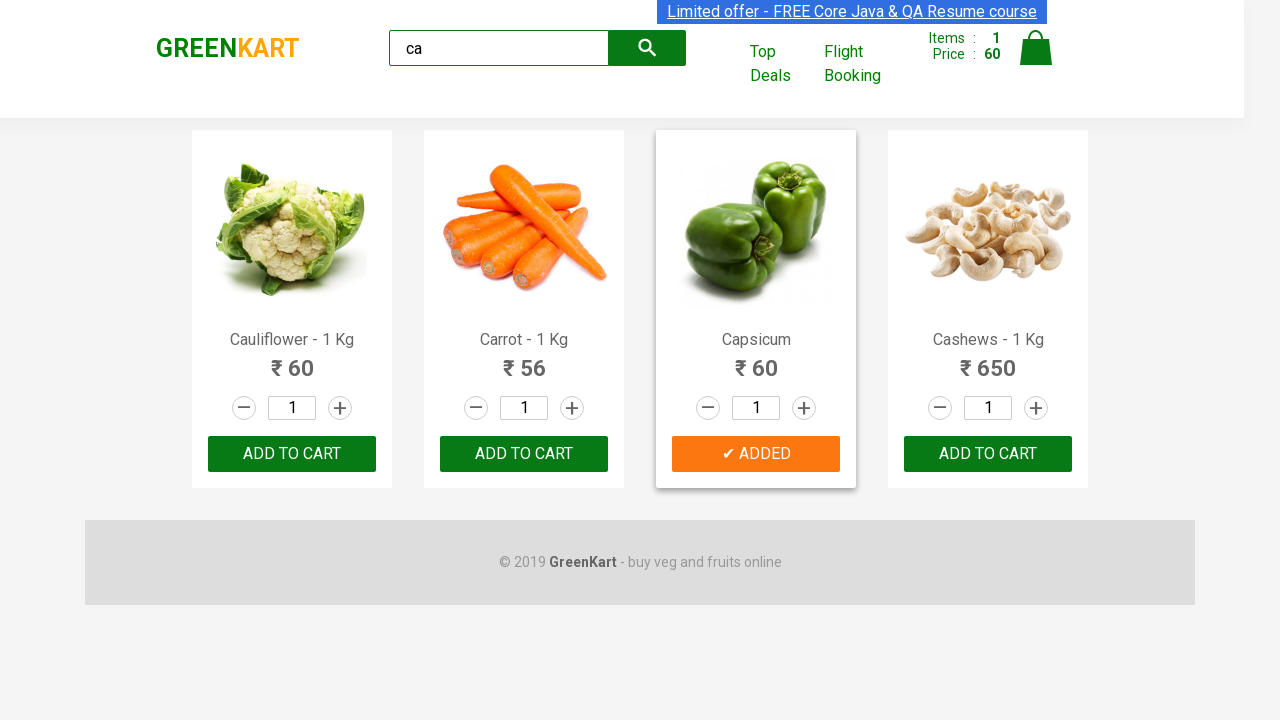